Tests the Playwright documentation site by verifying the title, checking the "Get Started" link attributes, clicking it, and verifying the Installation heading appears (same as test2 but different implementation pattern).

Starting URL: http://playwright.dev

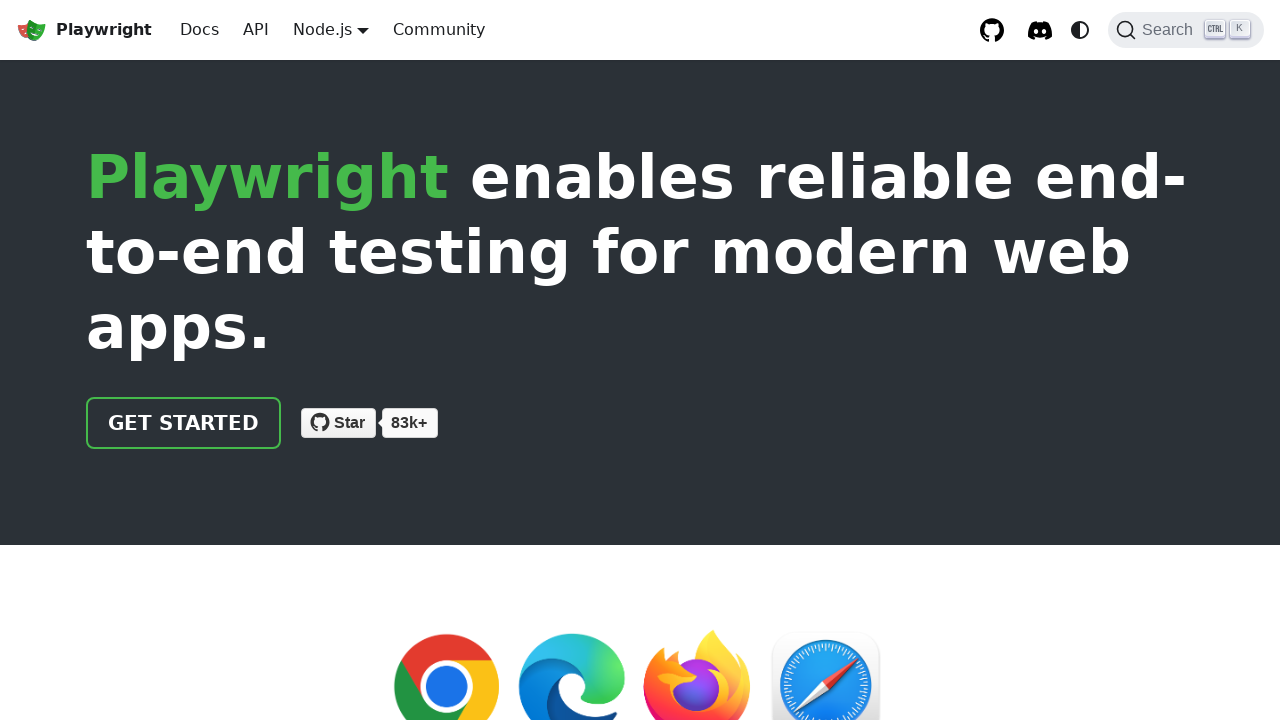

Verified page title contains 'Playwright'
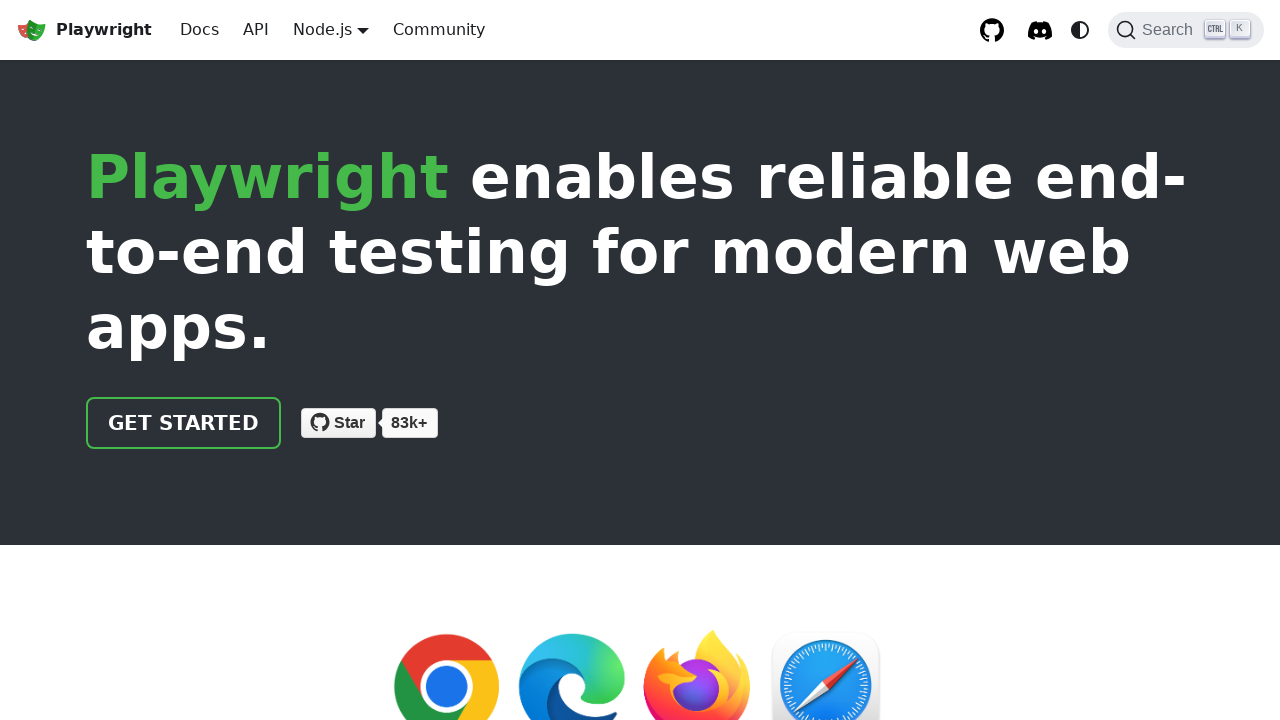

Located the 'Get Started' link
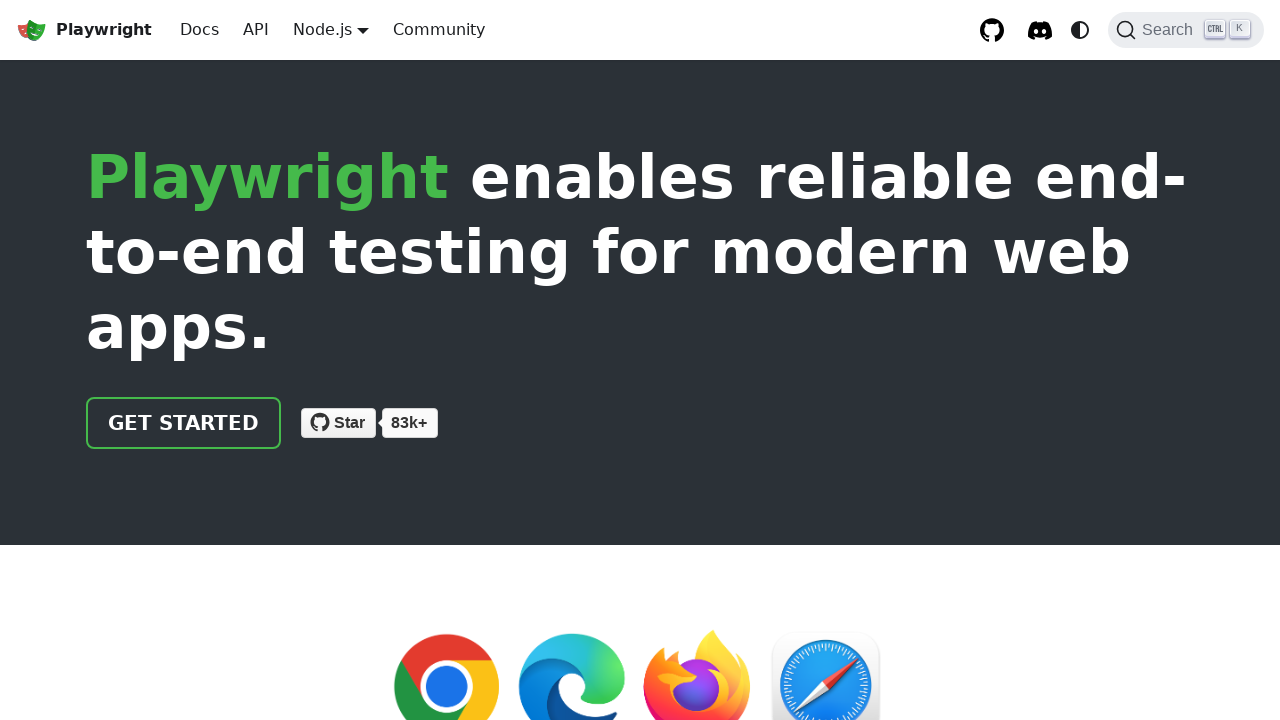

Verified 'Get Started' link href attribute is '/docs/intro'
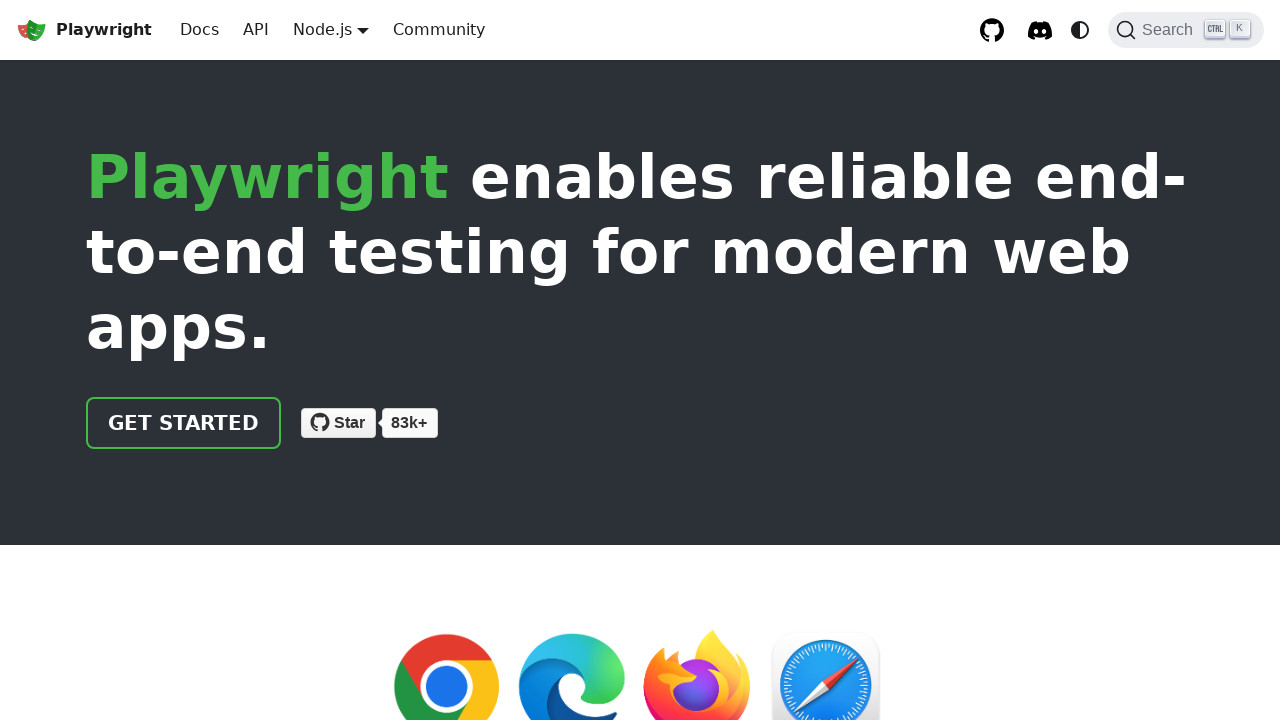

Clicked the 'Get Started' link at (184, 423) on internal:role=link[name="Get Started"i]
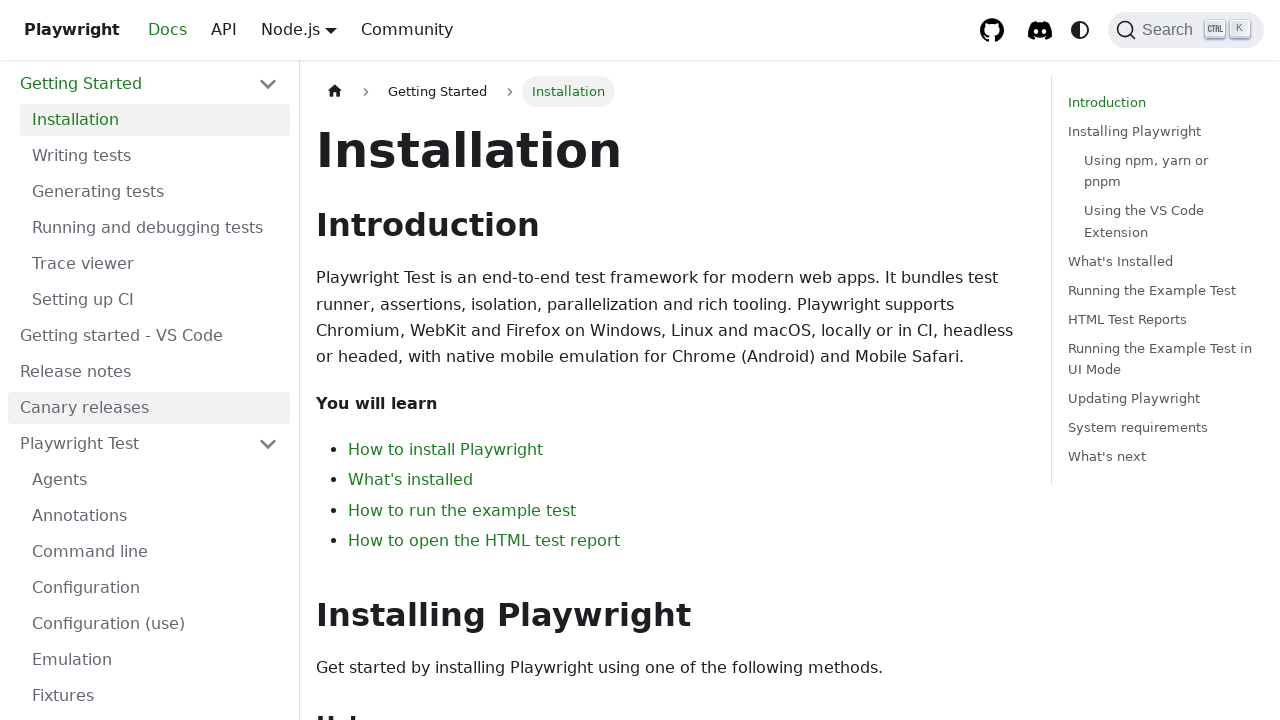

Verified 'Installation' heading is visible
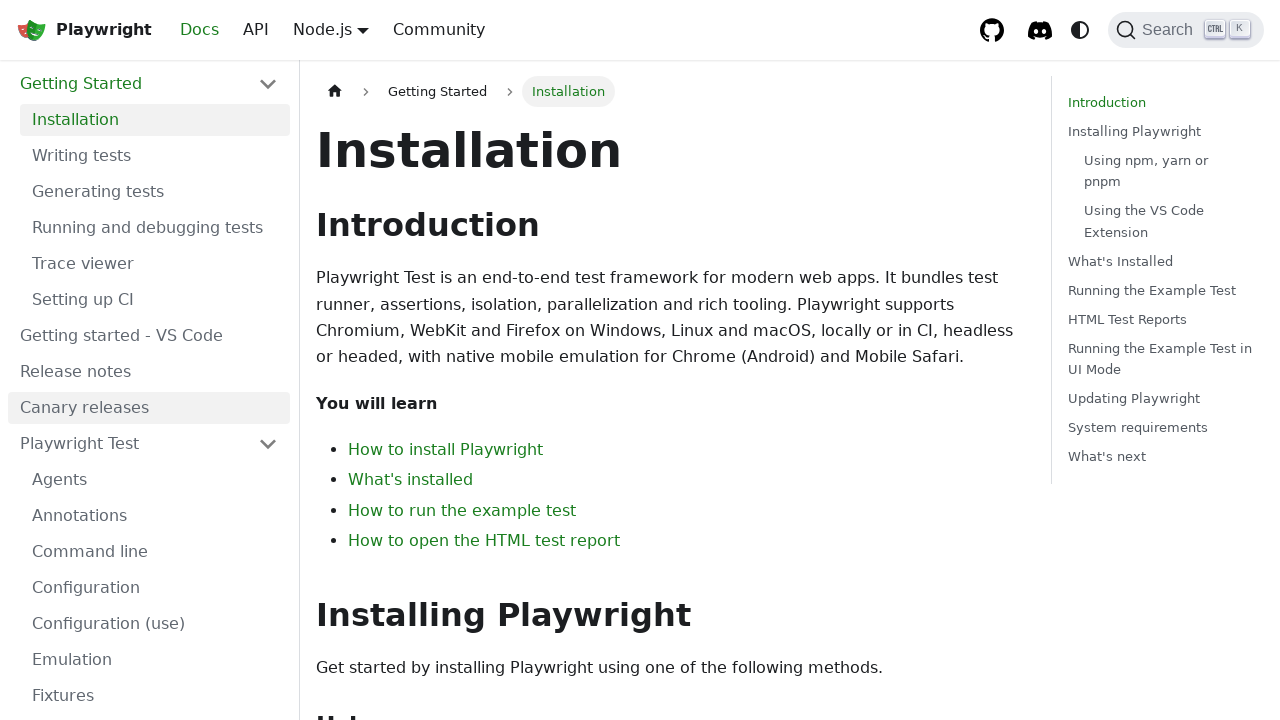

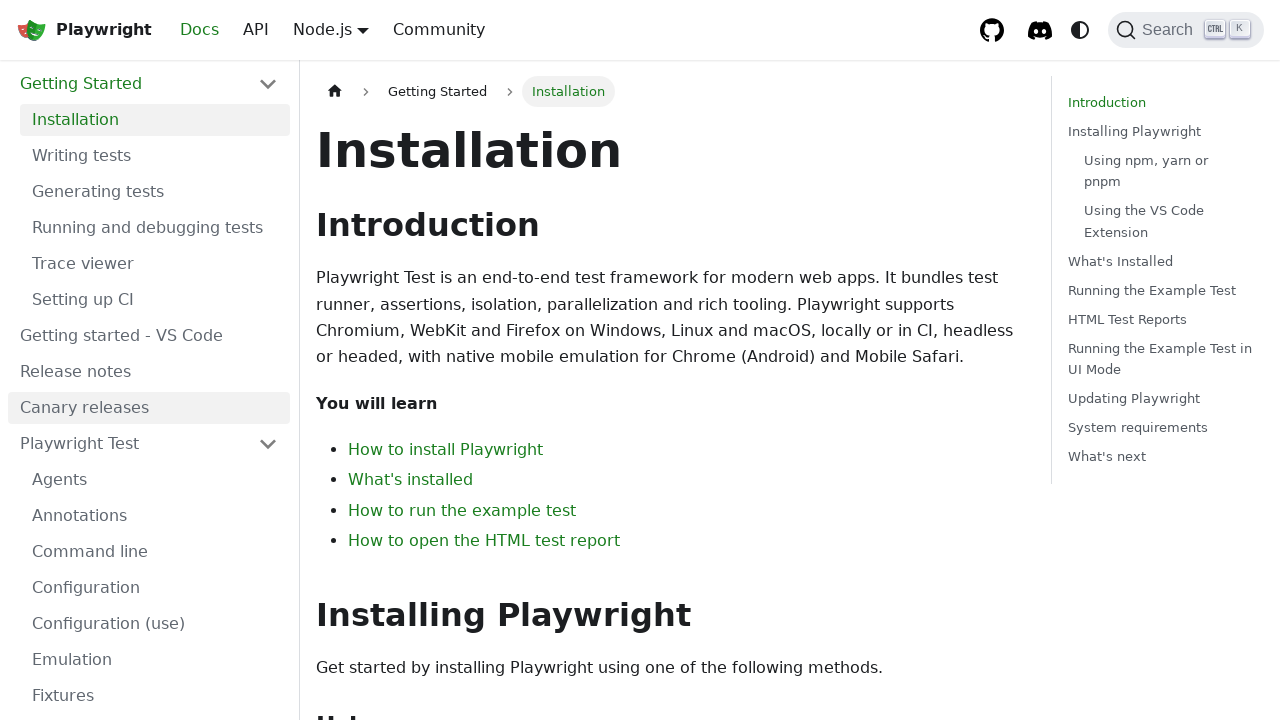